Tests checkbox functionality on an automation practice page by clicking a checkbox to select it, then clicking again to deselect it, and counting the total number of checkboxes on the page.

Starting URL: https://rahulshettyacademy.com/AutomationPractice/

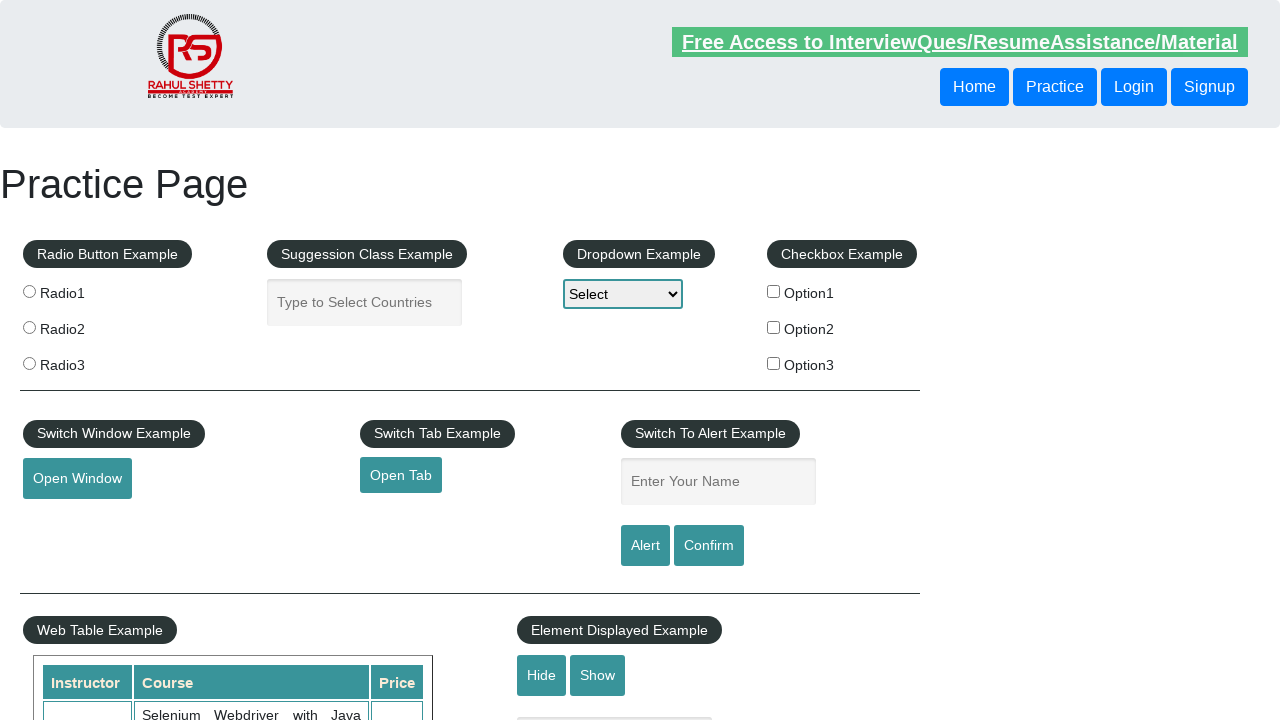

Navigated to automation practice page
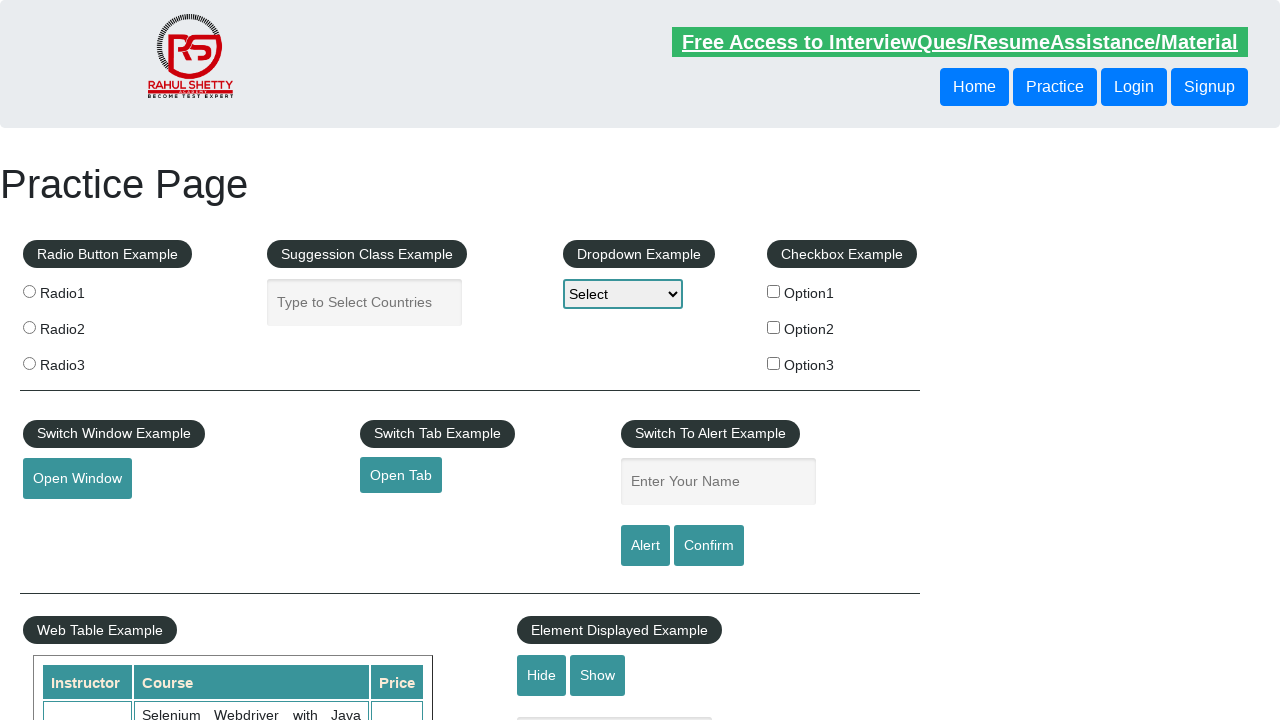

Clicked checkbox to select it at (774, 291) on #checkBoxOption1
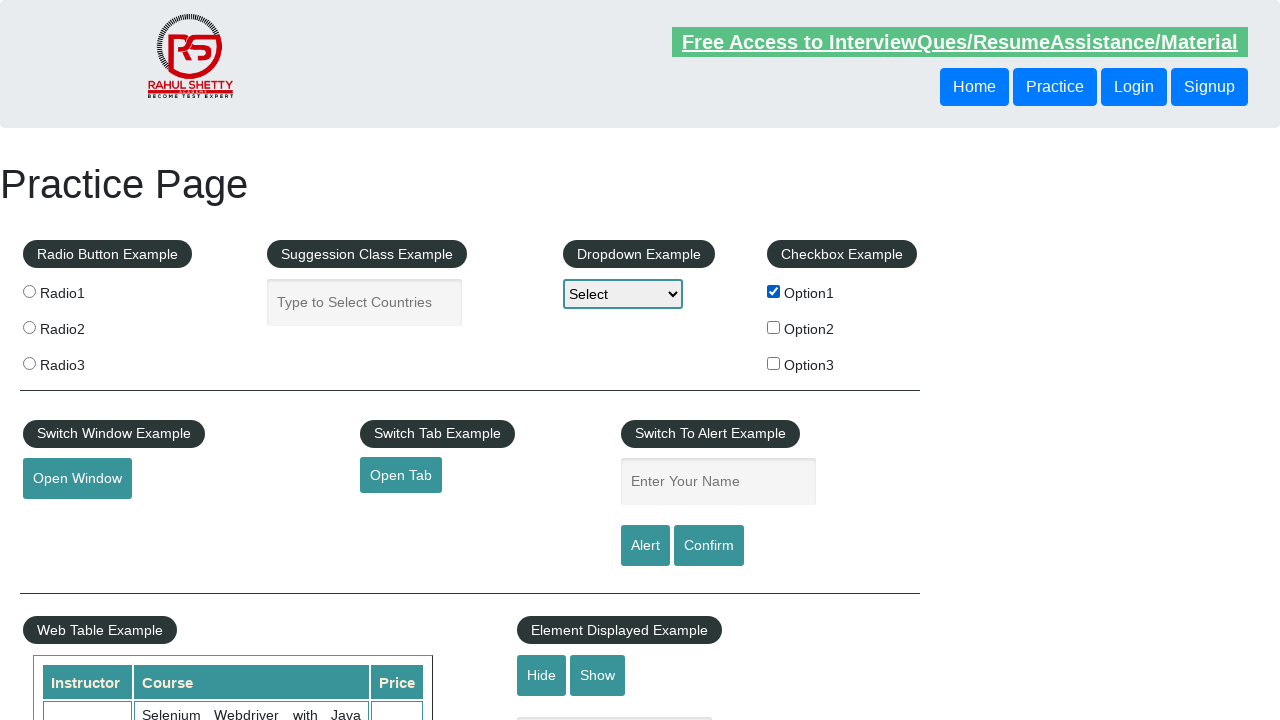

Verified checkbox is selected
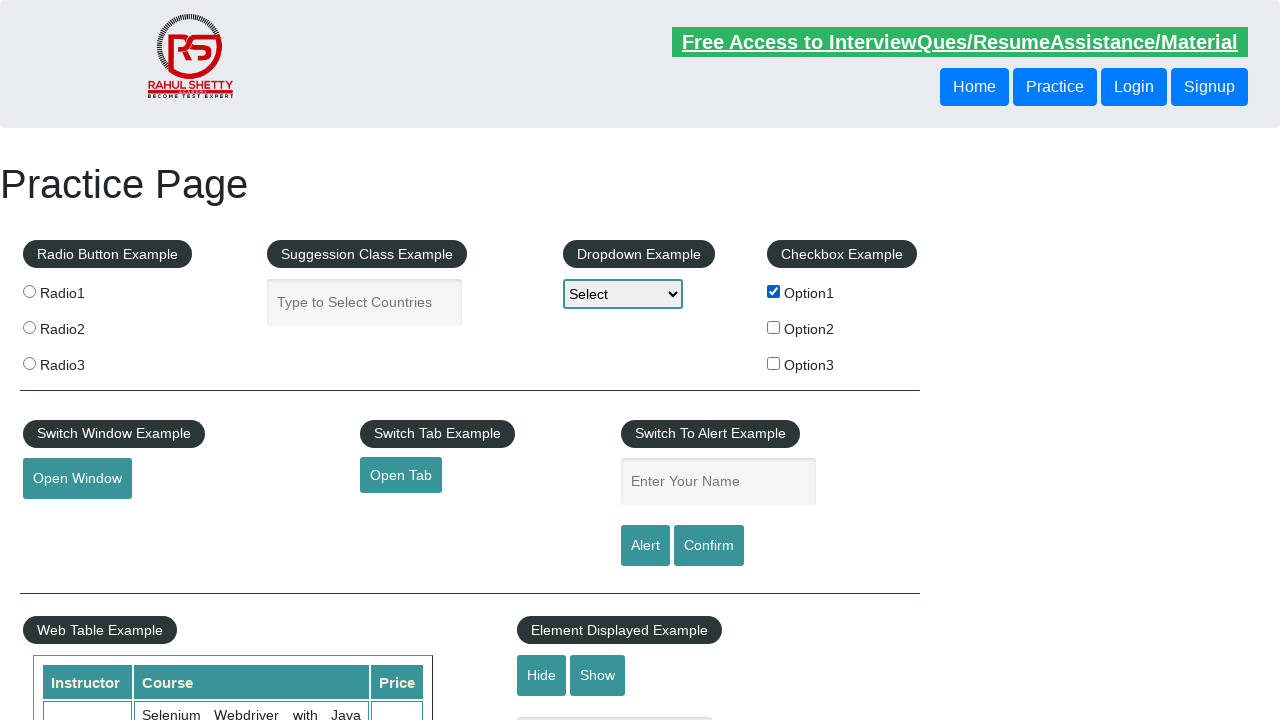

Clicked checkbox again to deselect it at (774, 291) on #checkBoxOption1
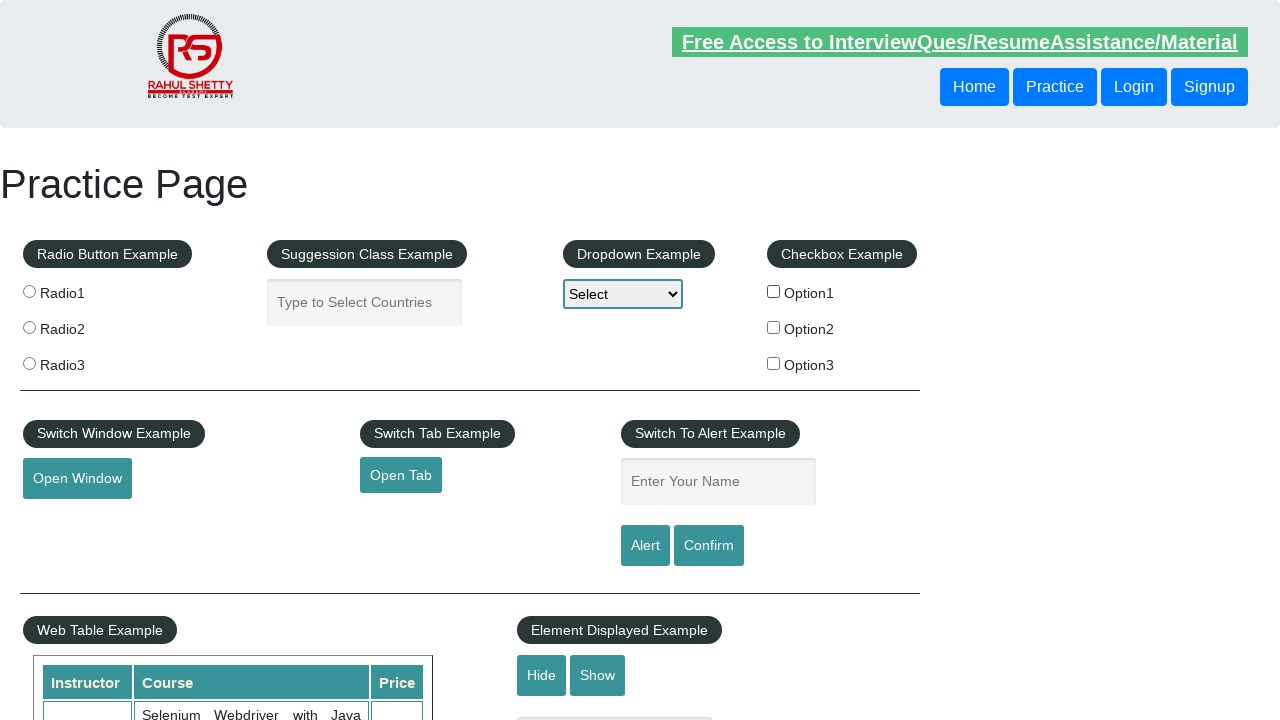

Verified checkbox is deselected
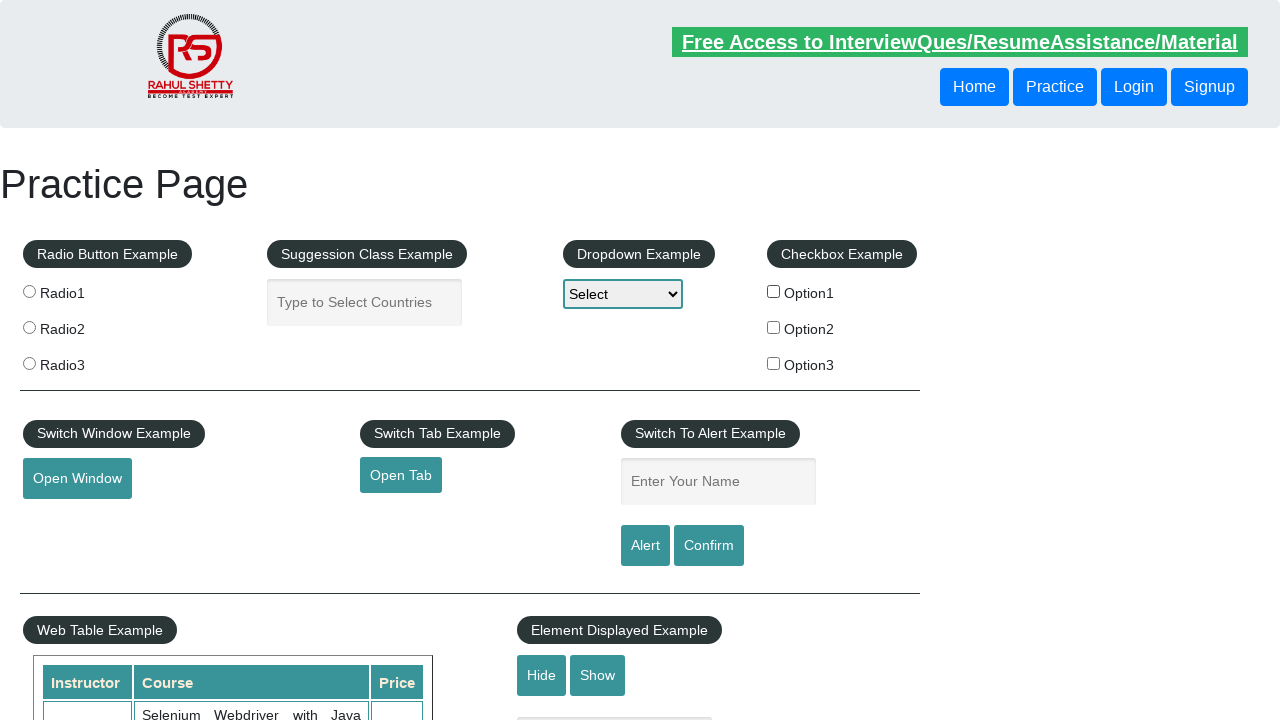

Located all checkboxes on the page
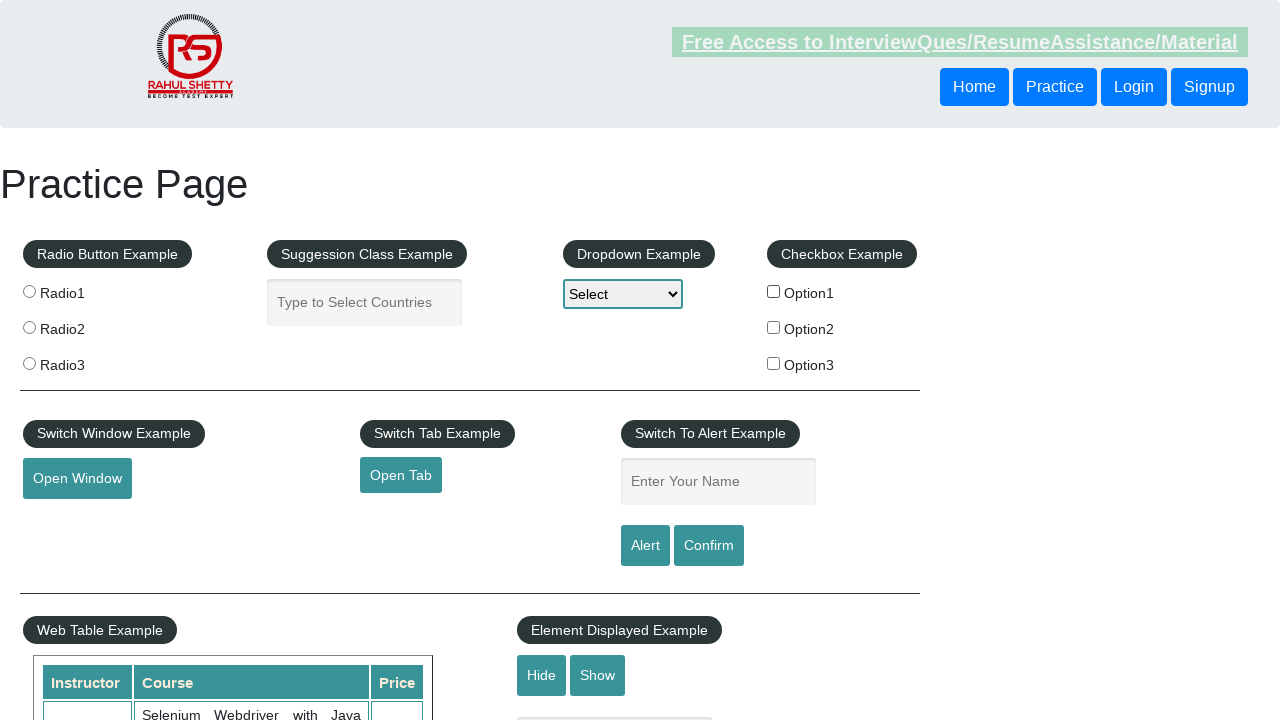

Counted total checkboxes: 0
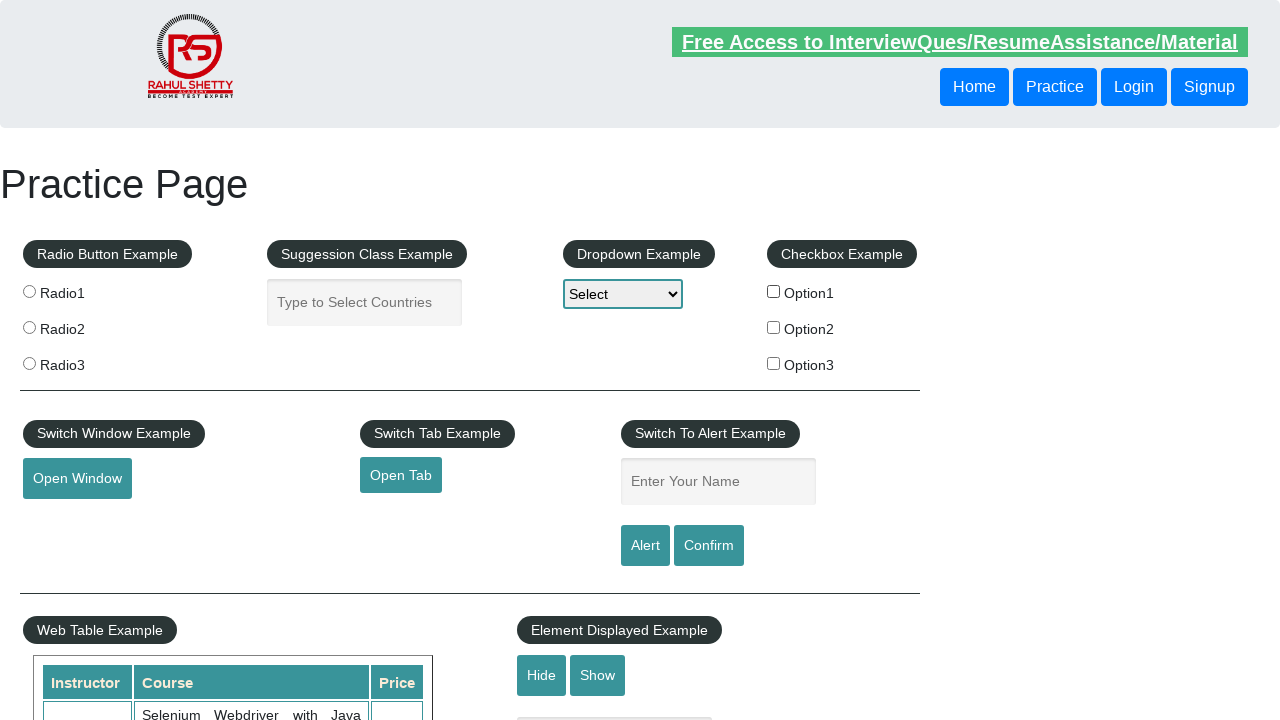

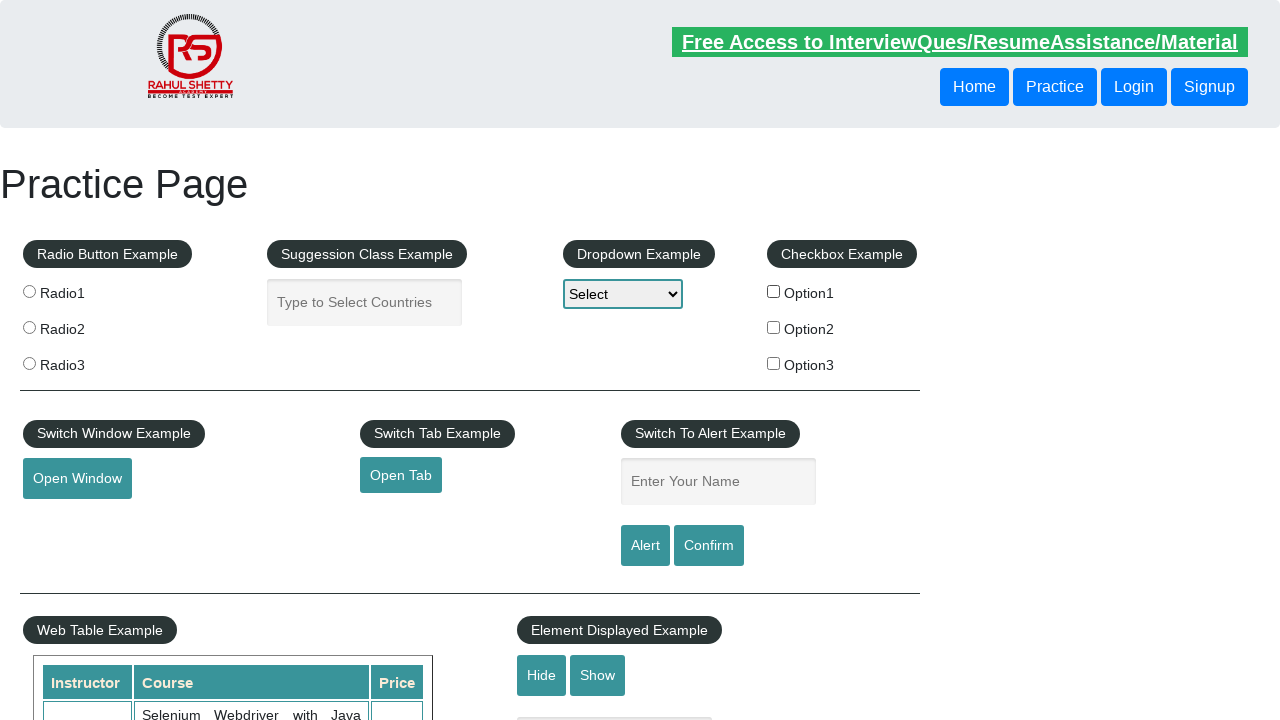